Tests the FAQ accordion/dropdown functionality on a scooter rental website by clicking on each question button and verifying the expected answer text is displayed.

Starting URL: https://qa-scooter.praktikum-services.ru/

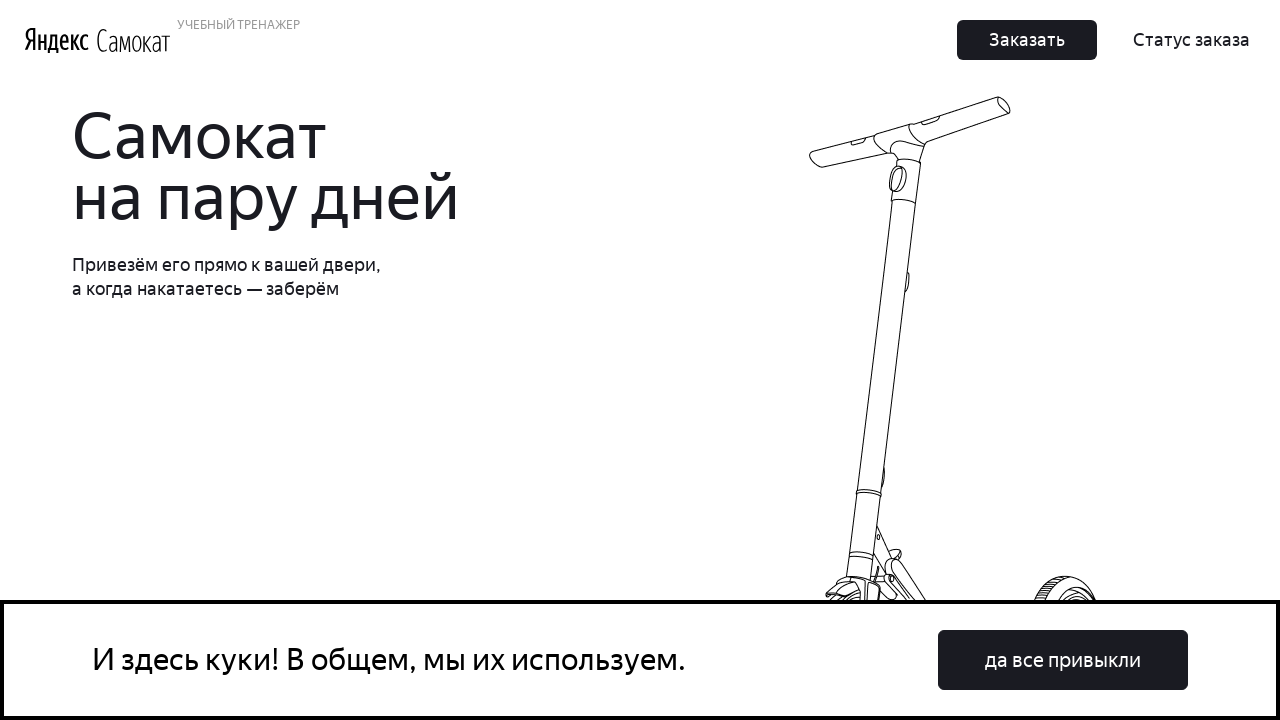

Home page loaded and DOM content rendered
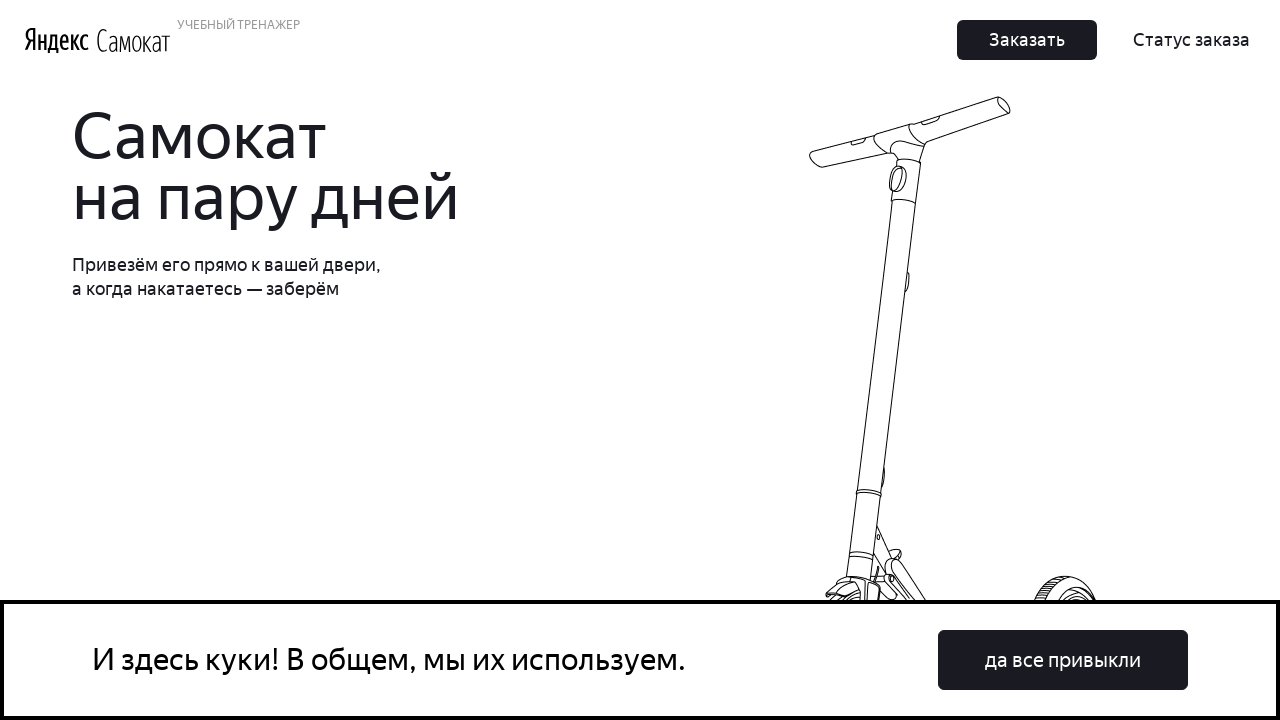

Scrolled to bottom of page to reach FAQ section
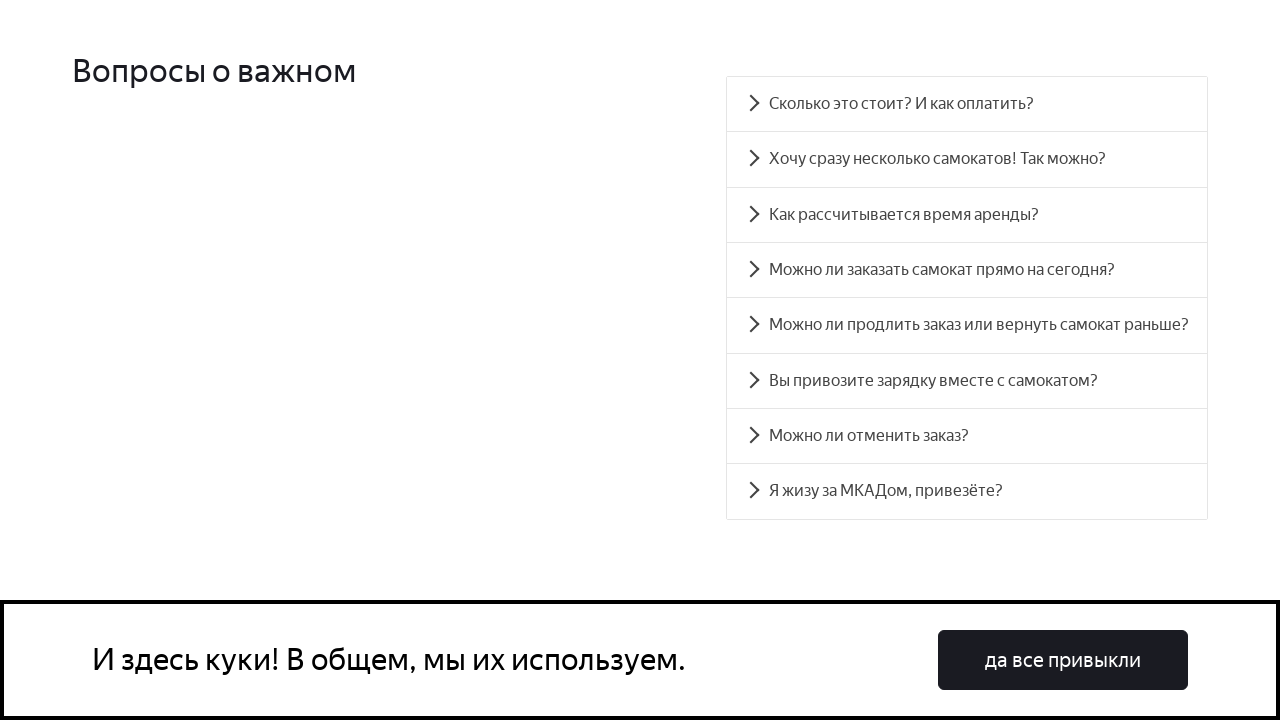

Waited 500ms for FAQ section to stabilize
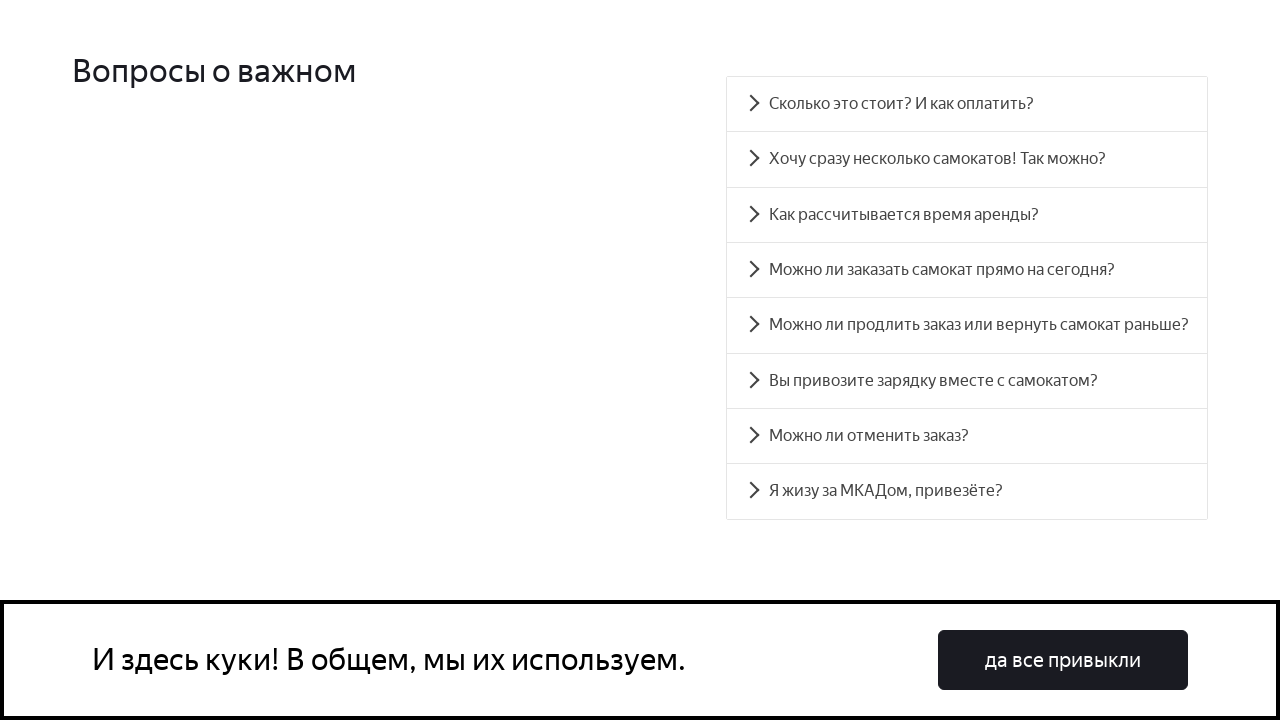

Clicked FAQ question 1 at (967, 104) on [data-accordion='0'] button, #accordion__heading-0, .accordion__button >> nth=0
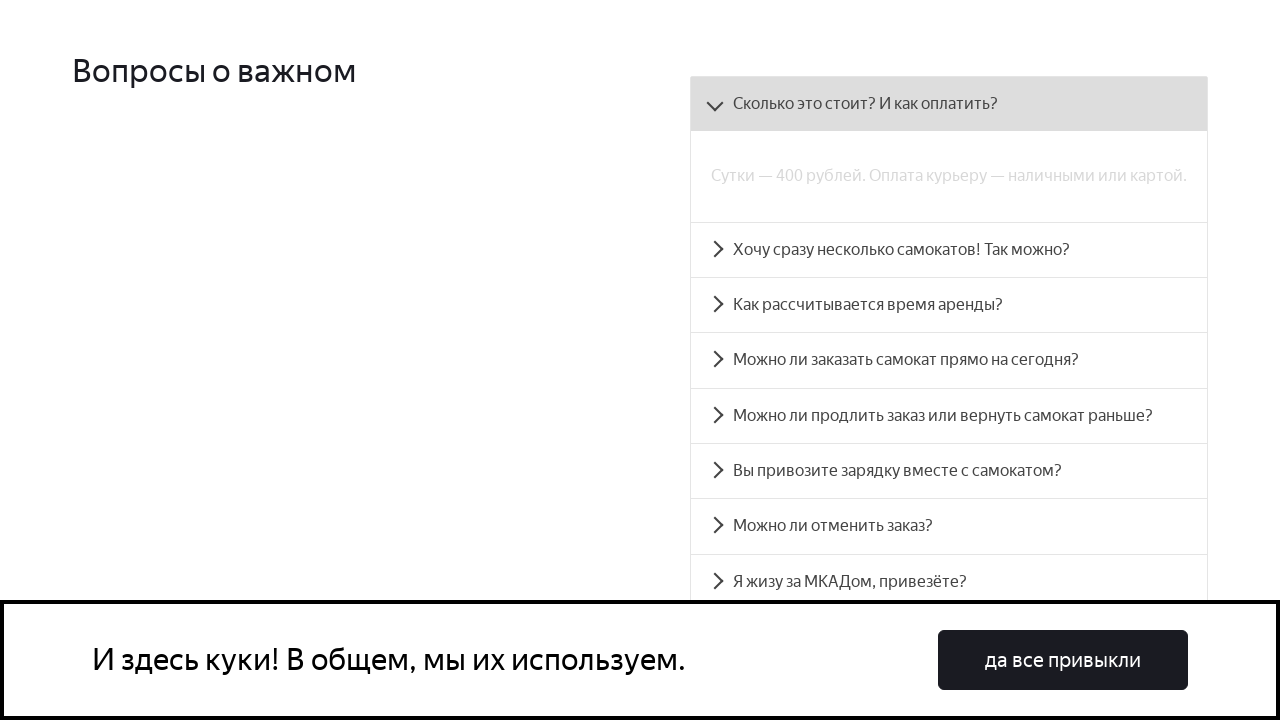

Verified answer text for question 1 is displayed
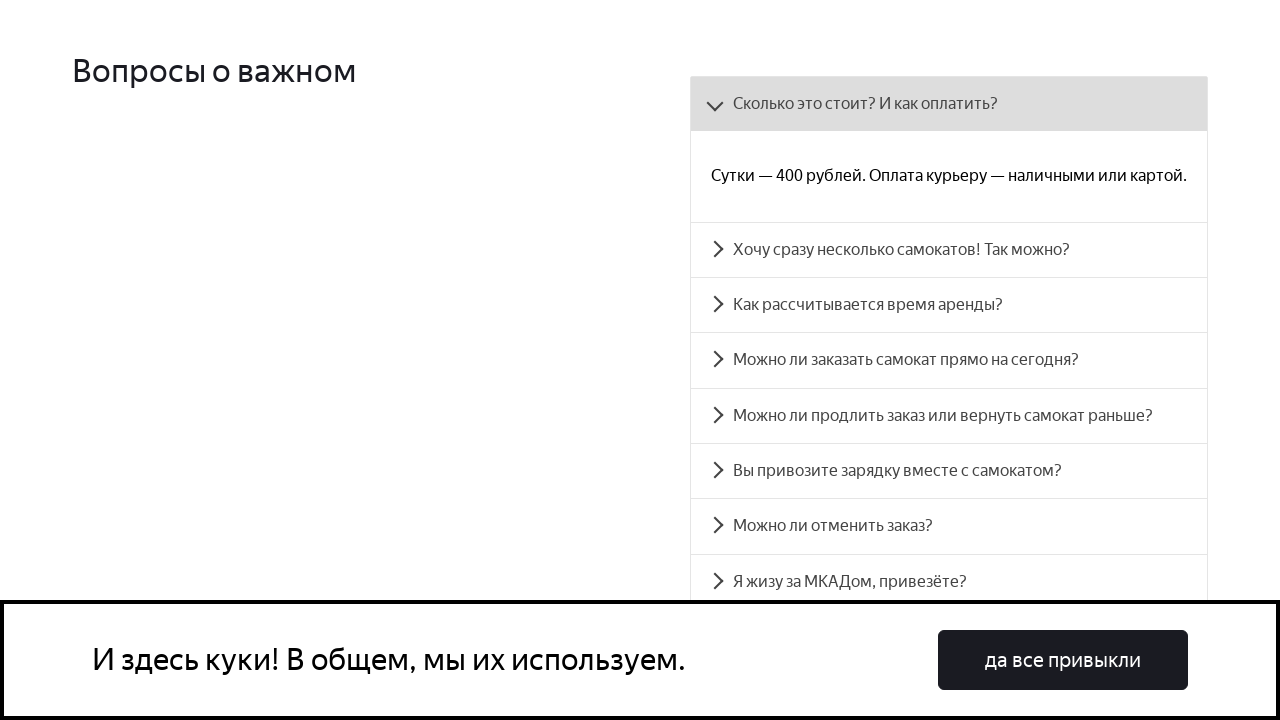

Clicked FAQ question 2 at (949, 250) on [data-accordion='1'] button, #accordion__heading-1, .accordion__button >> nth=1
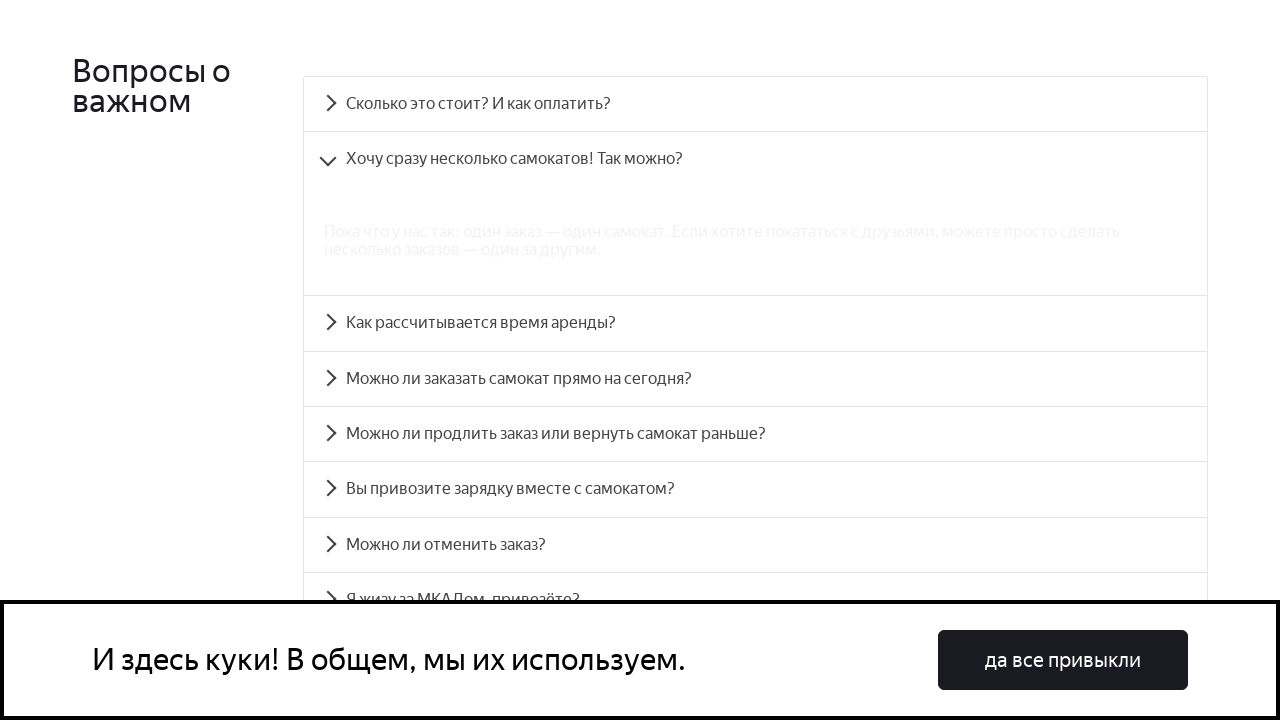

Verified answer text for question 2 is displayed
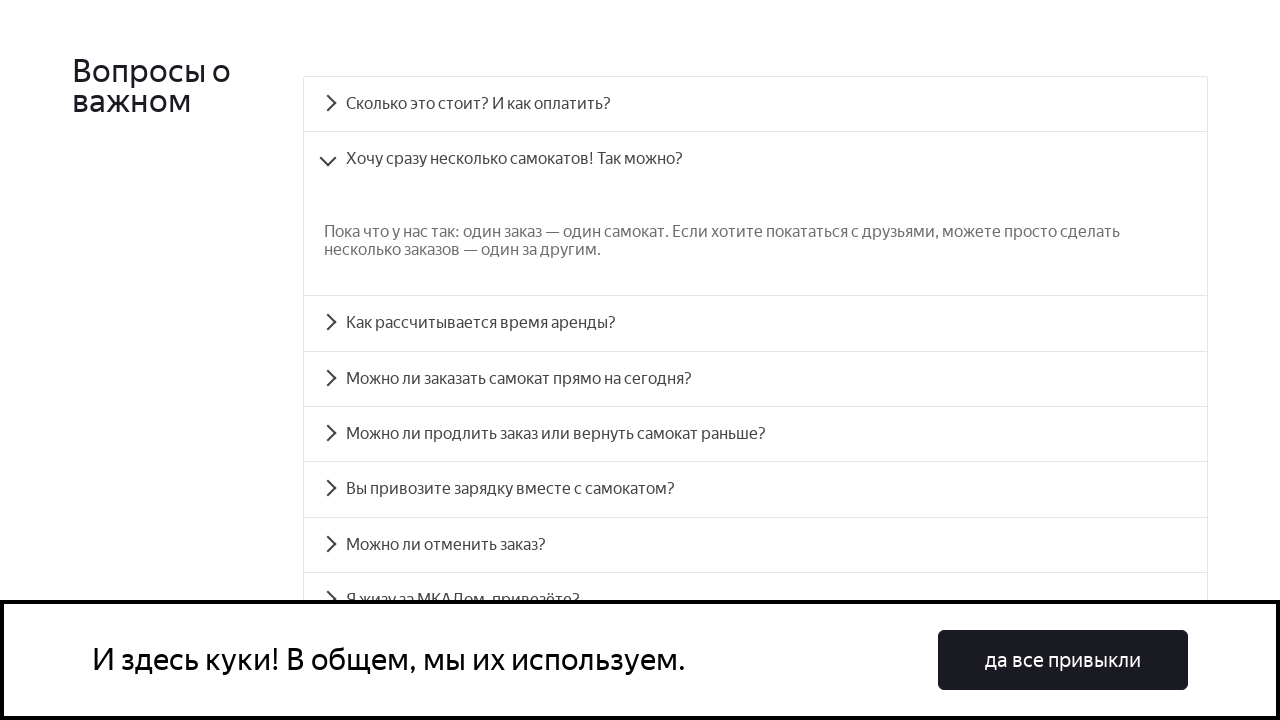

Clicked FAQ question 3 at (755, 323) on [data-accordion='2'] button, #accordion__heading-2, .accordion__button >> nth=2
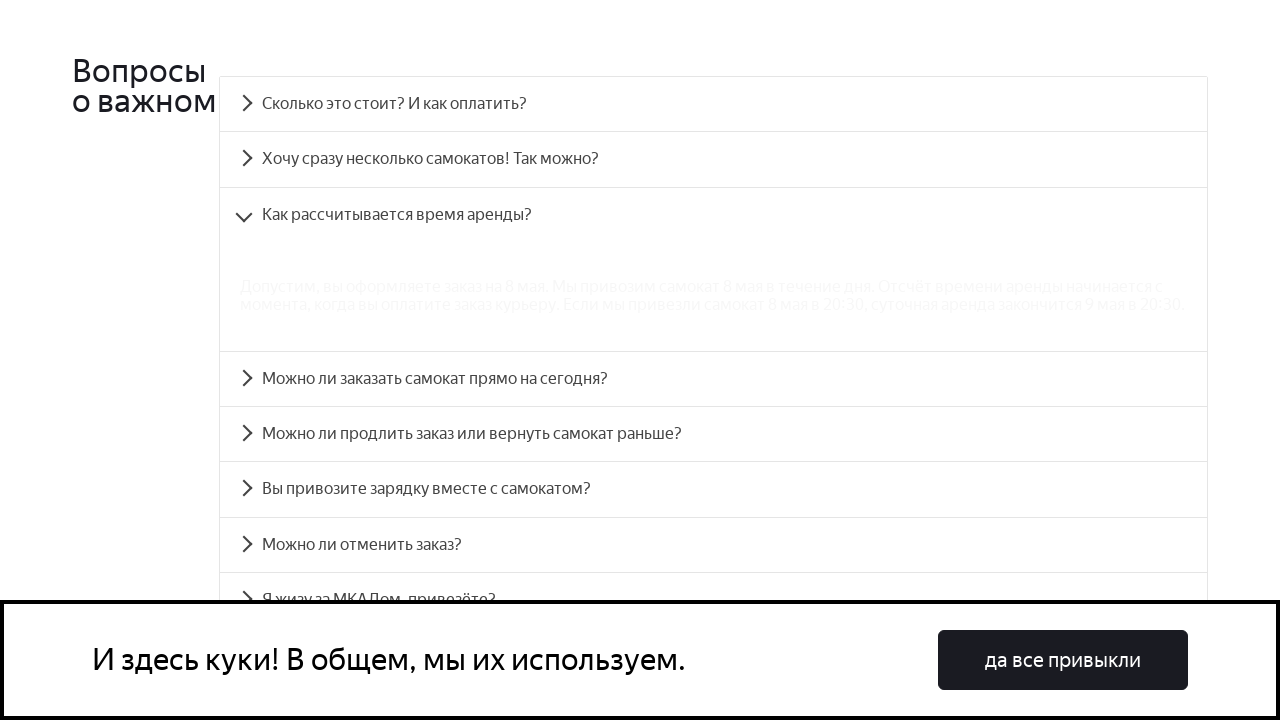

Verified answer text for question 3 is displayed
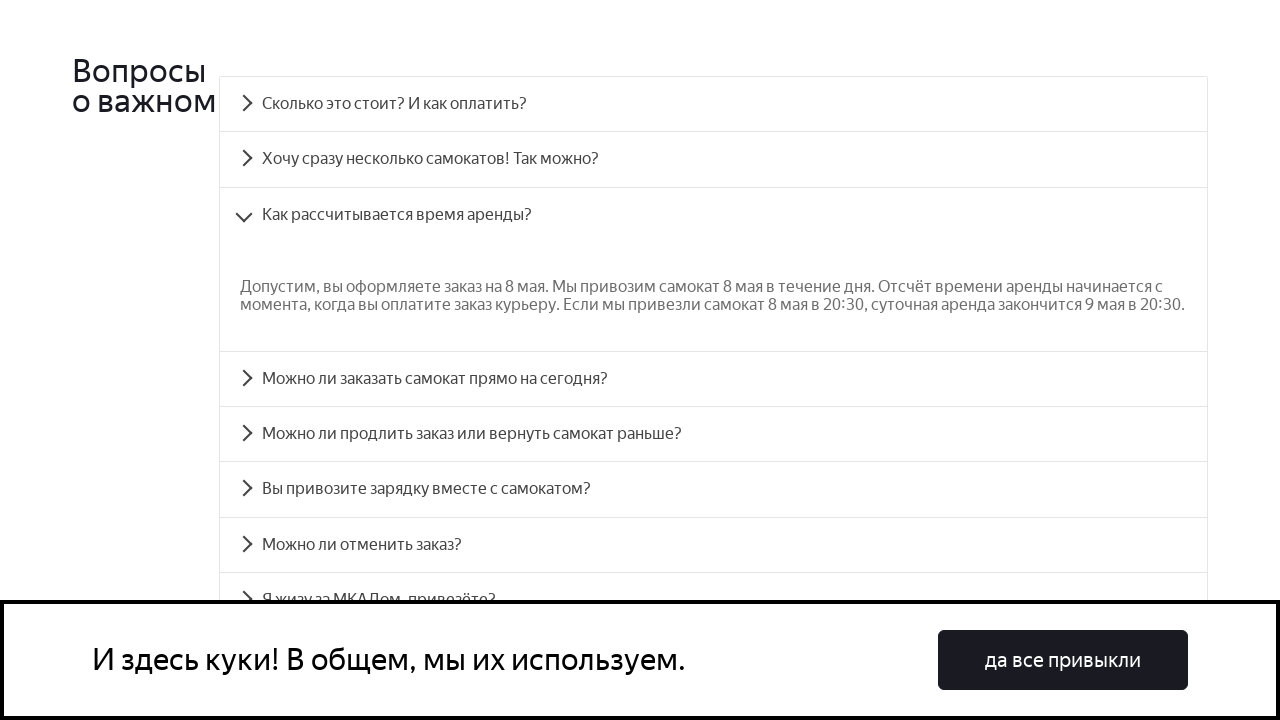

Clicked FAQ question 4 at (714, 379) on [data-accordion='3'] button, #accordion__heading-3, .accordion__button >> nth=3
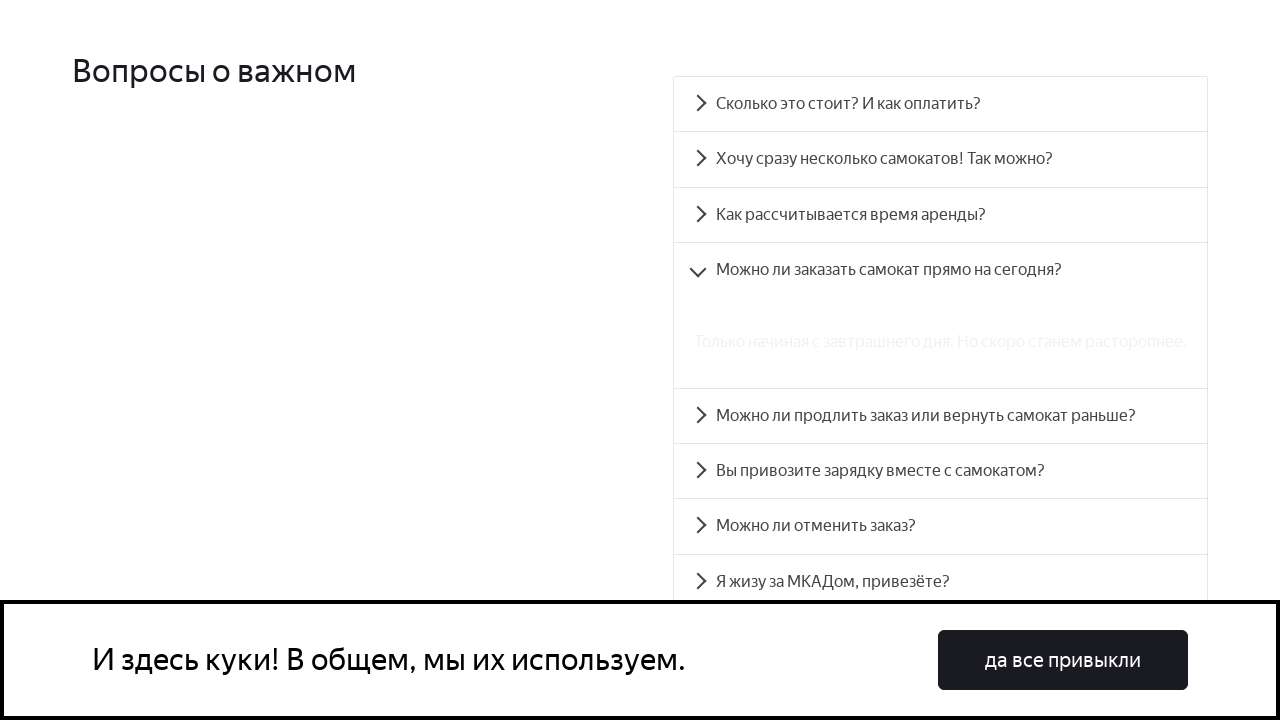

Verified answer text for question 4 is displayed
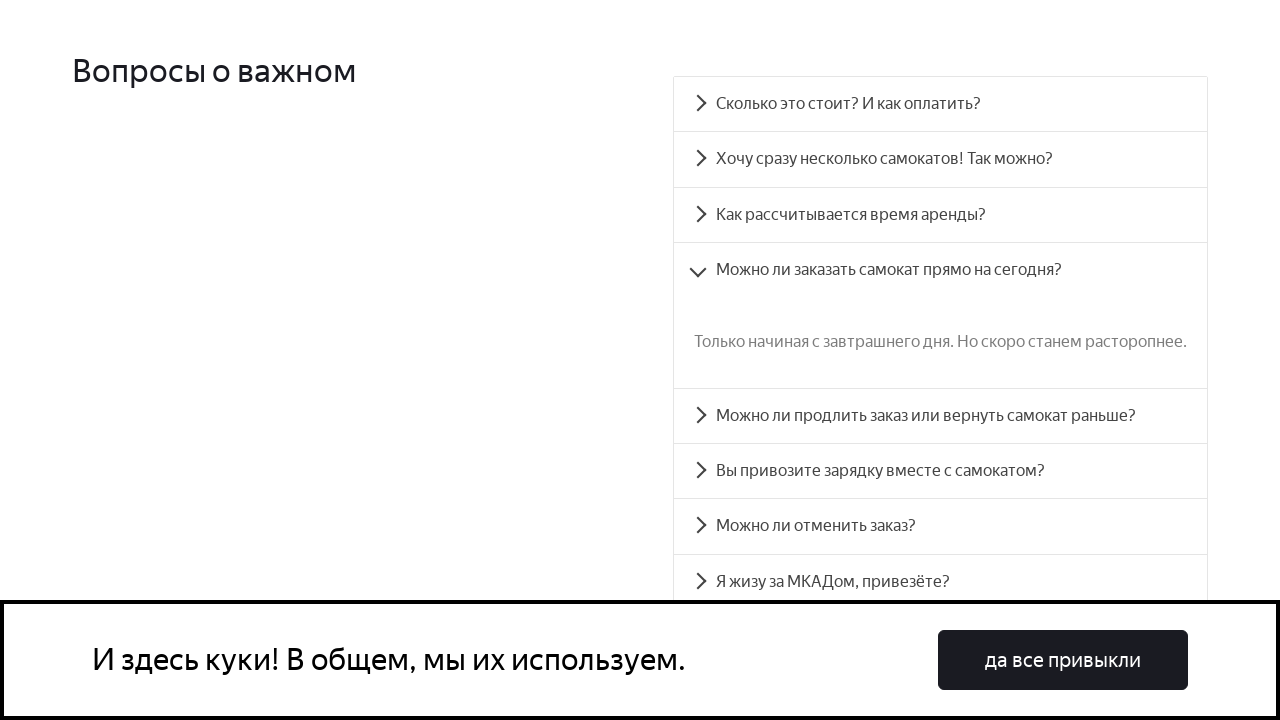

Clicked FAQ question 5 at (940, 416) on [data-accordion='4'] button, #accordion__heading-4, .accordion__button >> nth=4
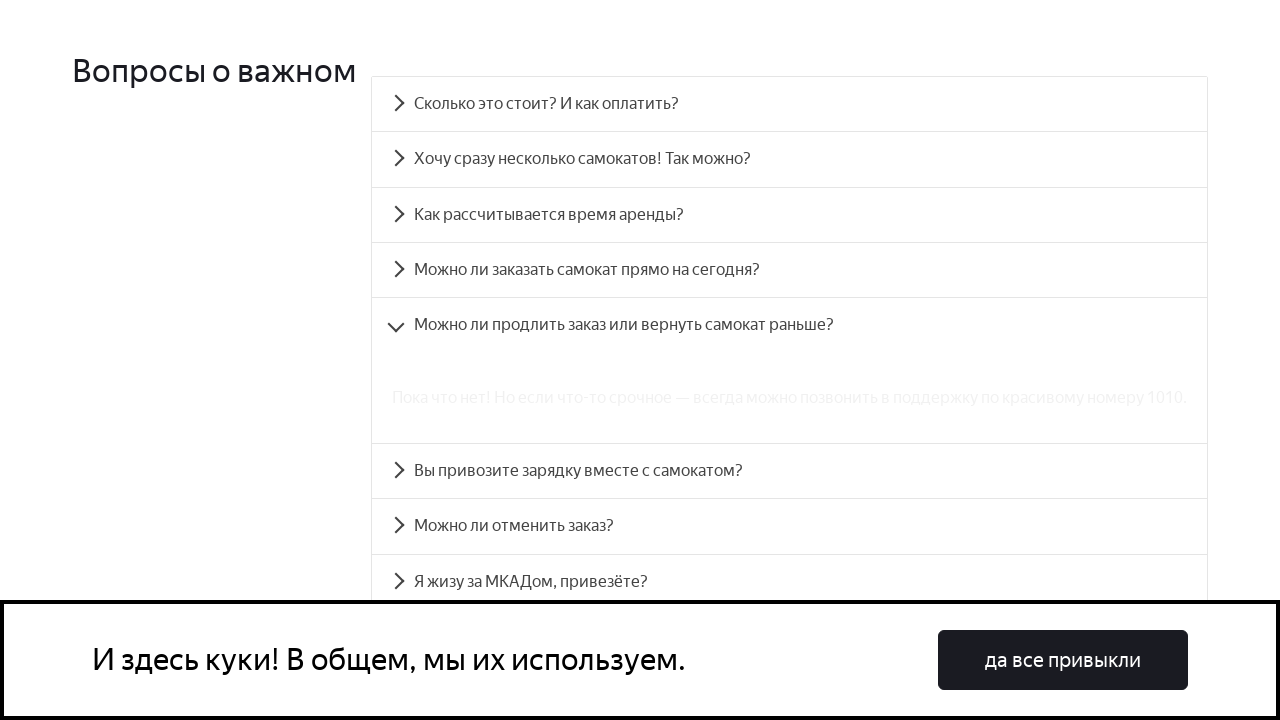

Verified answer text for question 5 is displayed
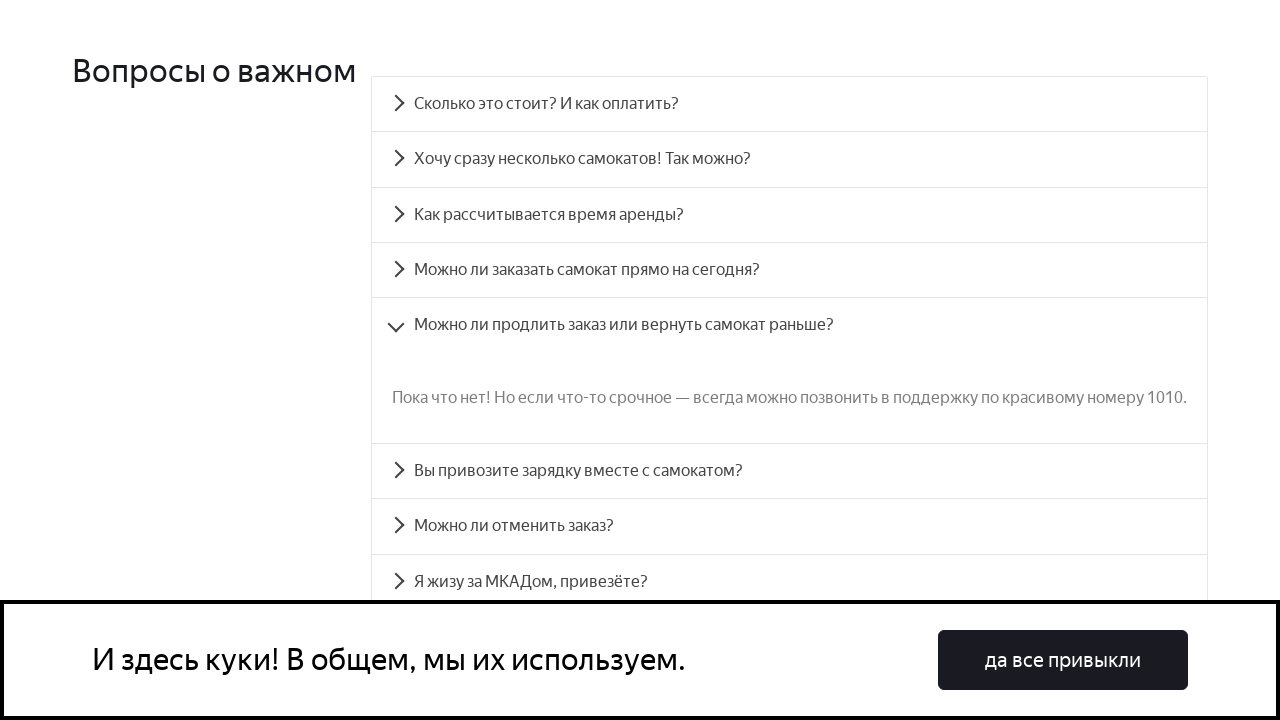

Clicked FAQ question 6 at (790, 471) on [data-accordion='5'] button, #accordion__heading-5, .accordion__button >> nth=5
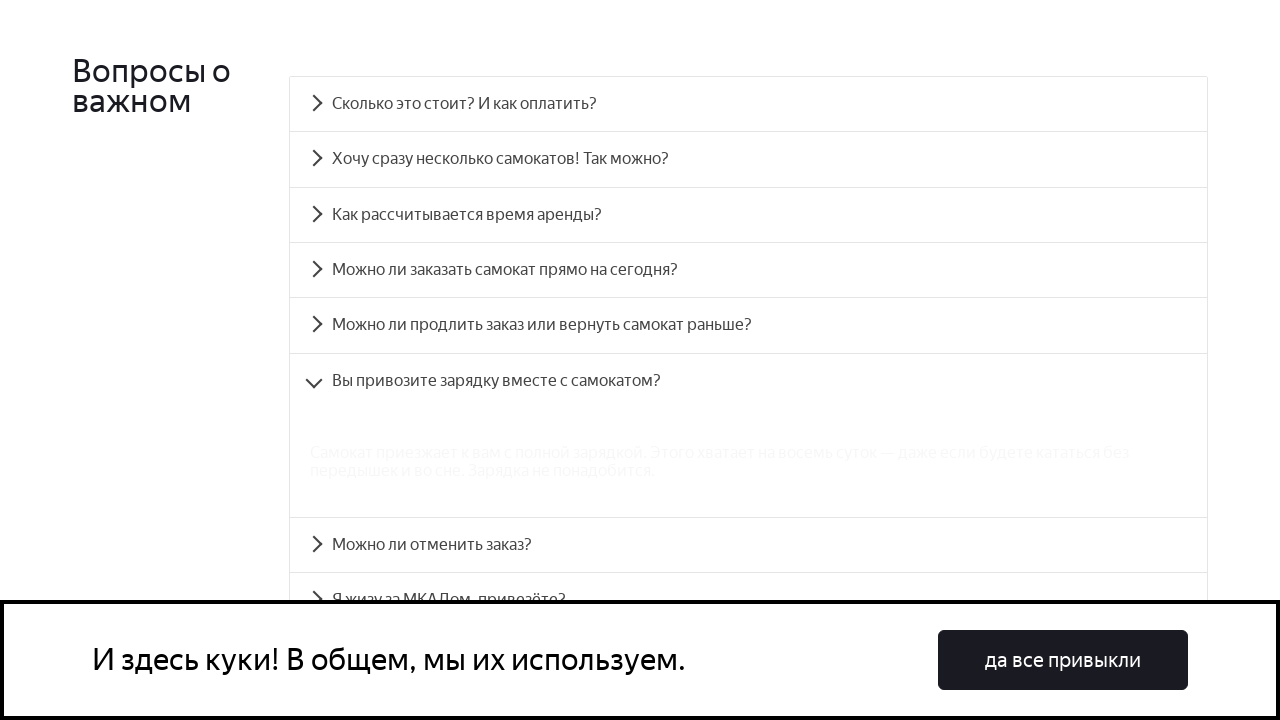

Verified answer text for question 6 is displayed
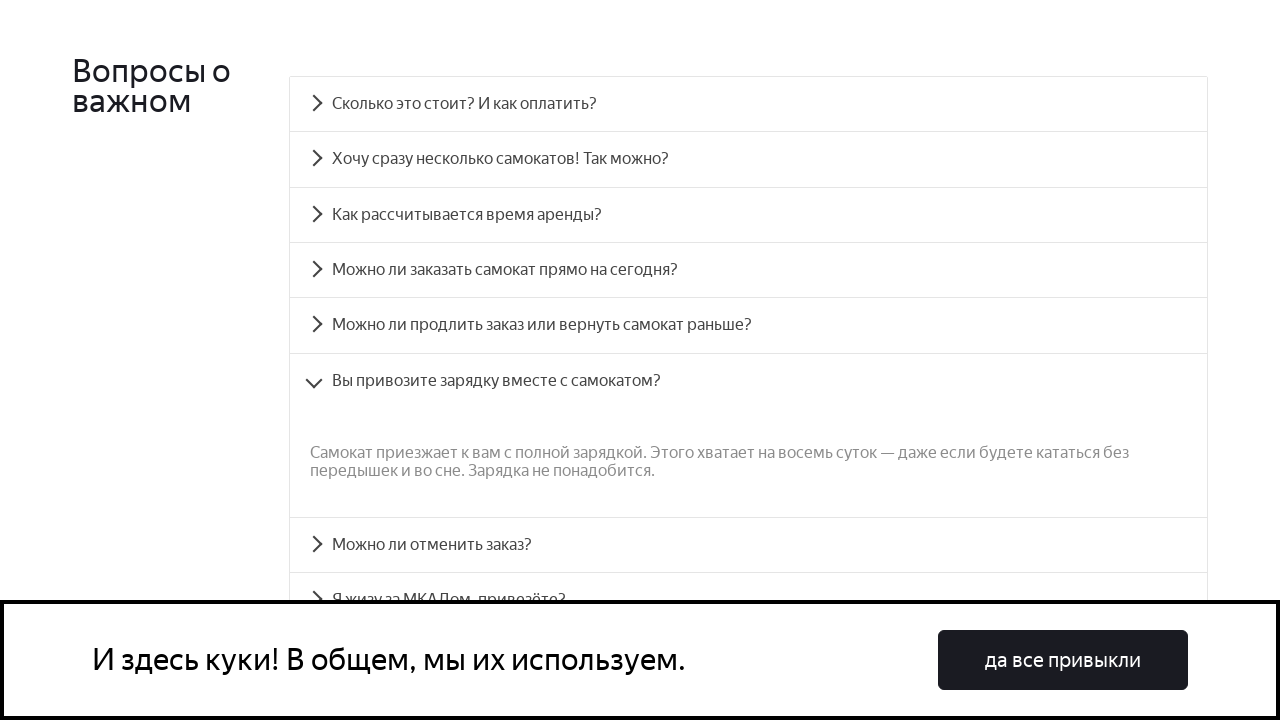

Clicked FAQ question 7 at (748, 545) on [data-accordion='6'] button, #accordion__heading-6, .accordion__button >> nth=6
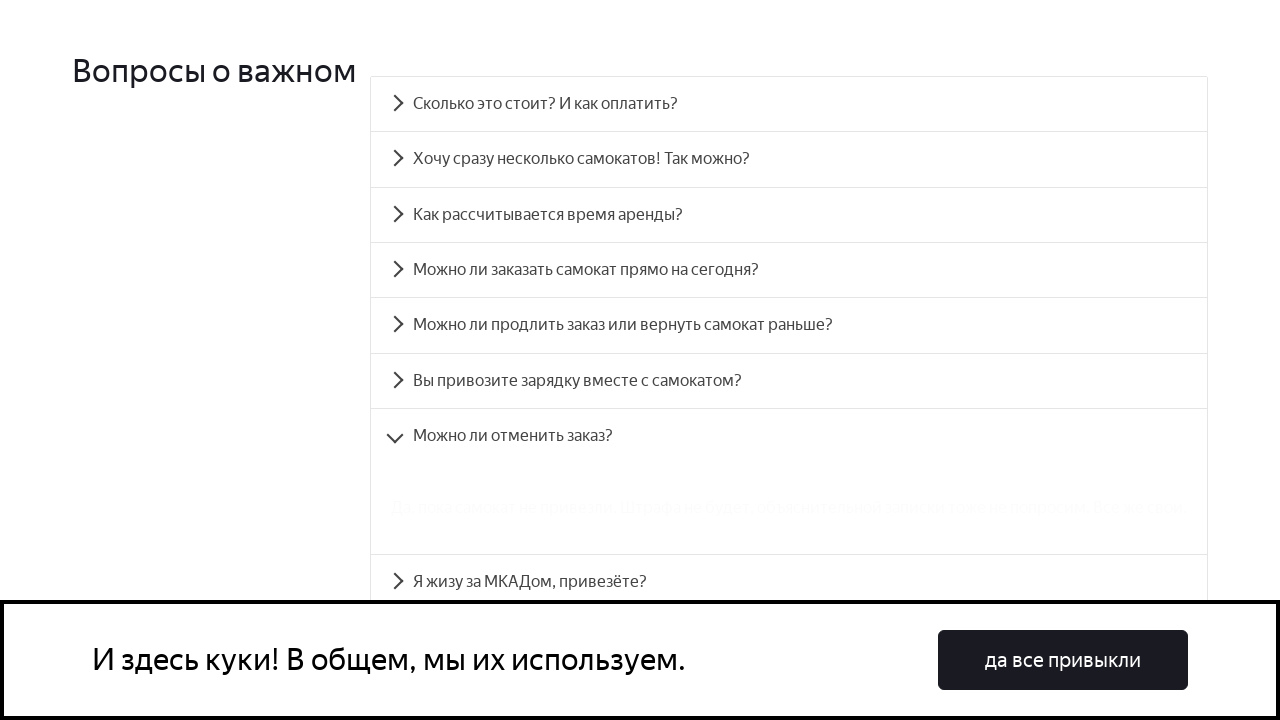

Verified answer text for question 7 is displayed
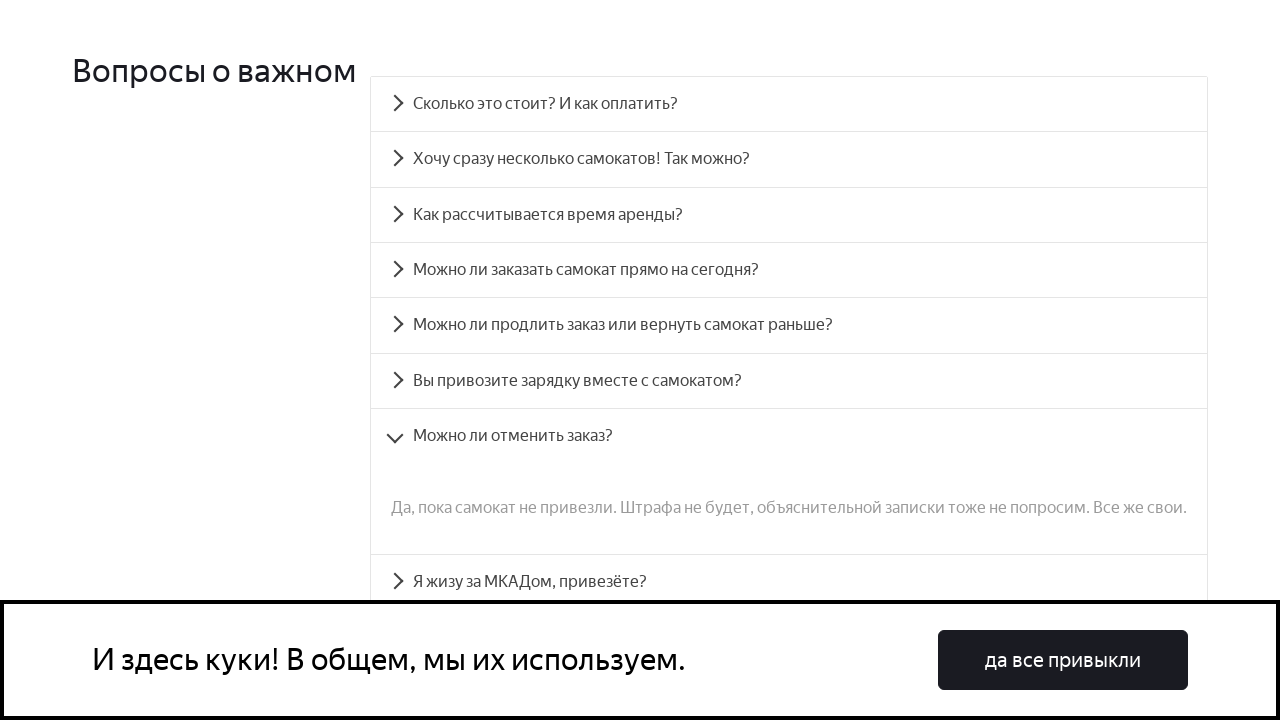

Clicked FAQ question 8 at (789, 582) on [data-accordion='7'] button, #accordion__heading-7, .accordion__button >> nth=7
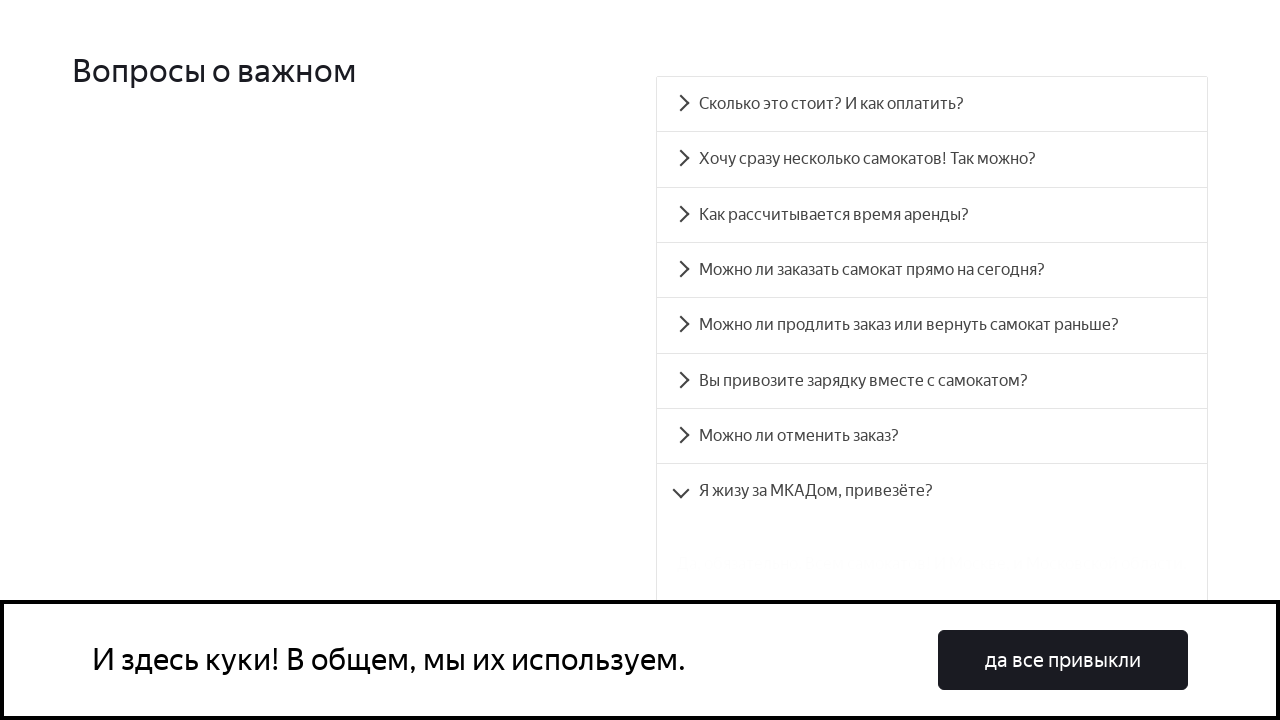

Verified answer text for question 8 is displayed
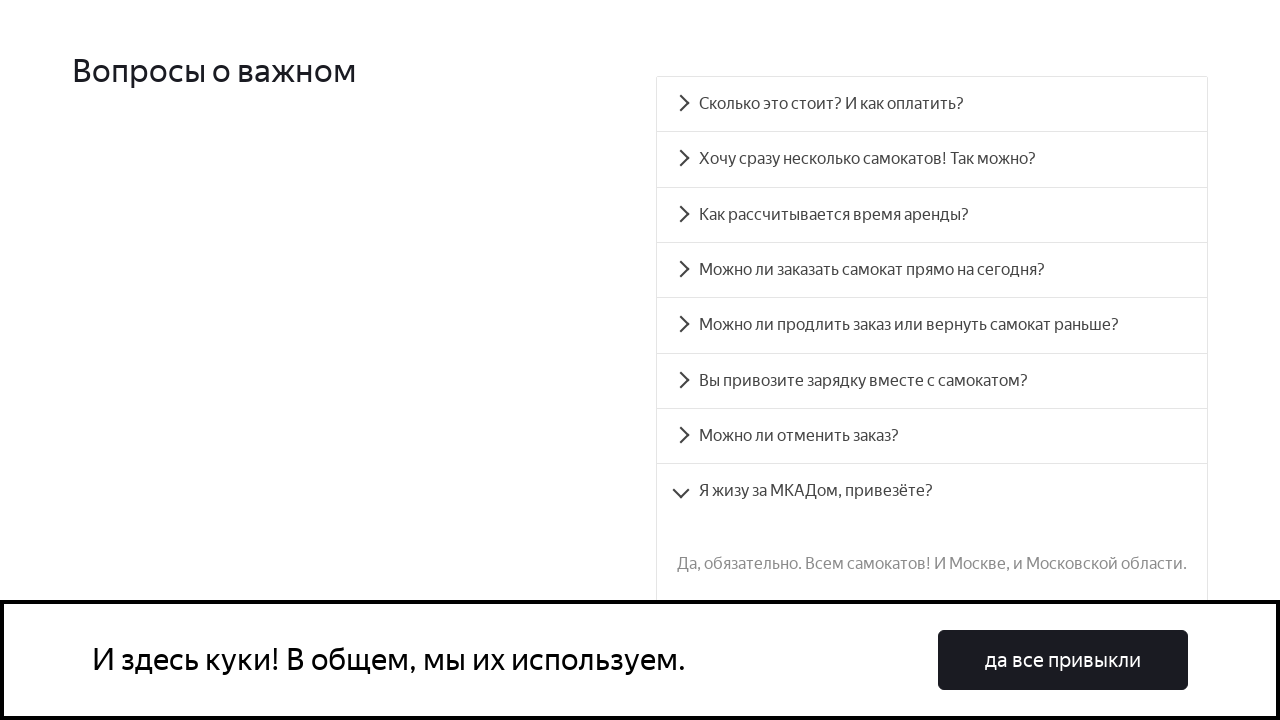

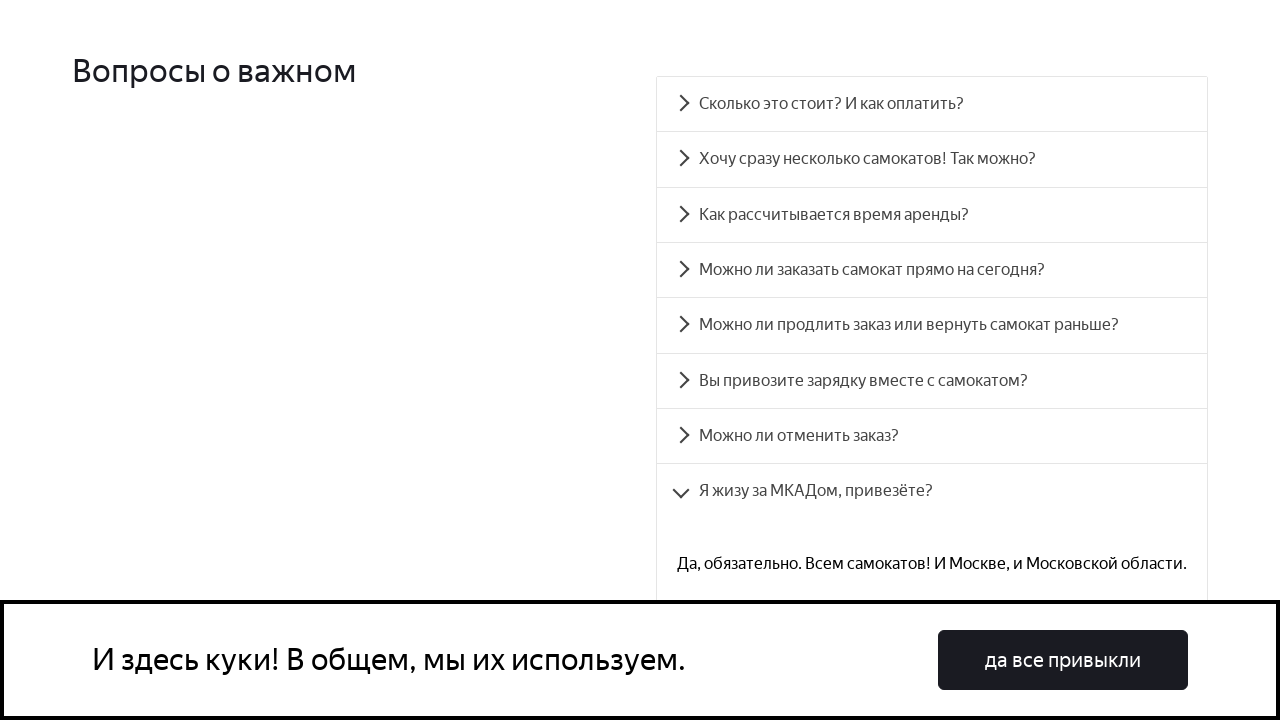